Tests multi-select functionality on jQuery UI's selectable demo by holding CTRL and clicking multiple list items to select them simultaneously.

Starting URL: https://jqueryui.com/selectable/

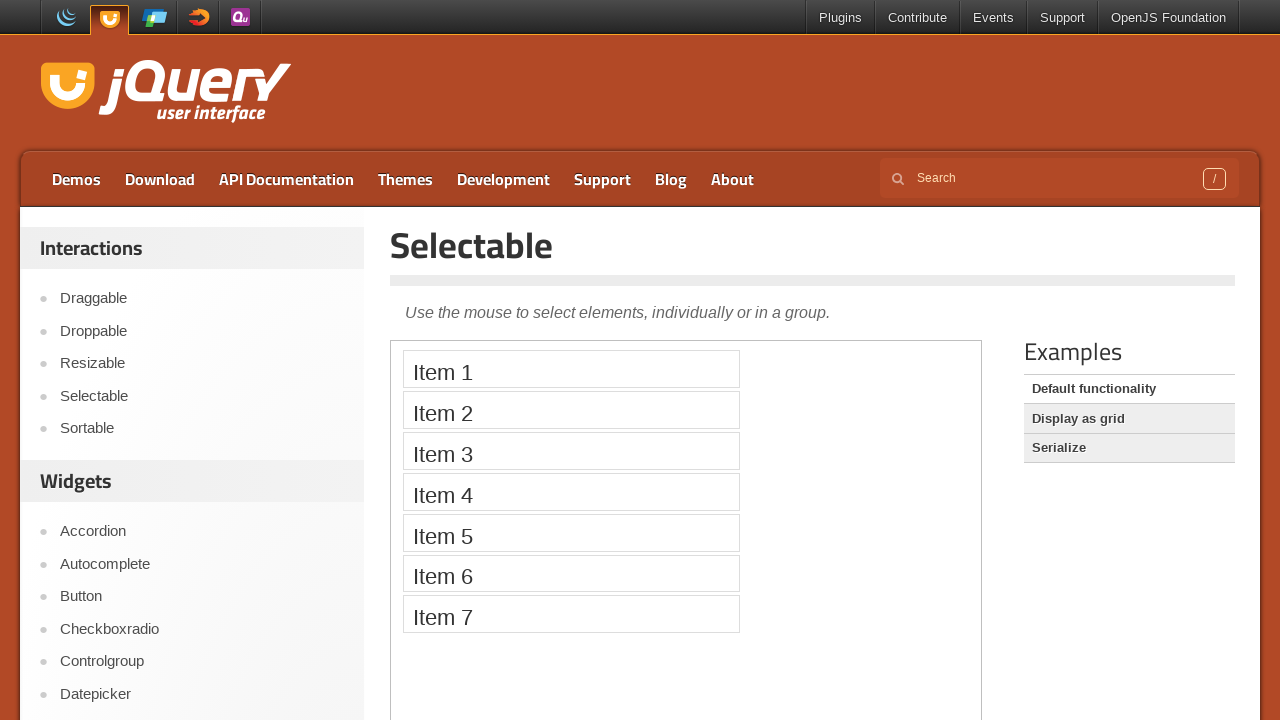

Waited for demo iframe to load
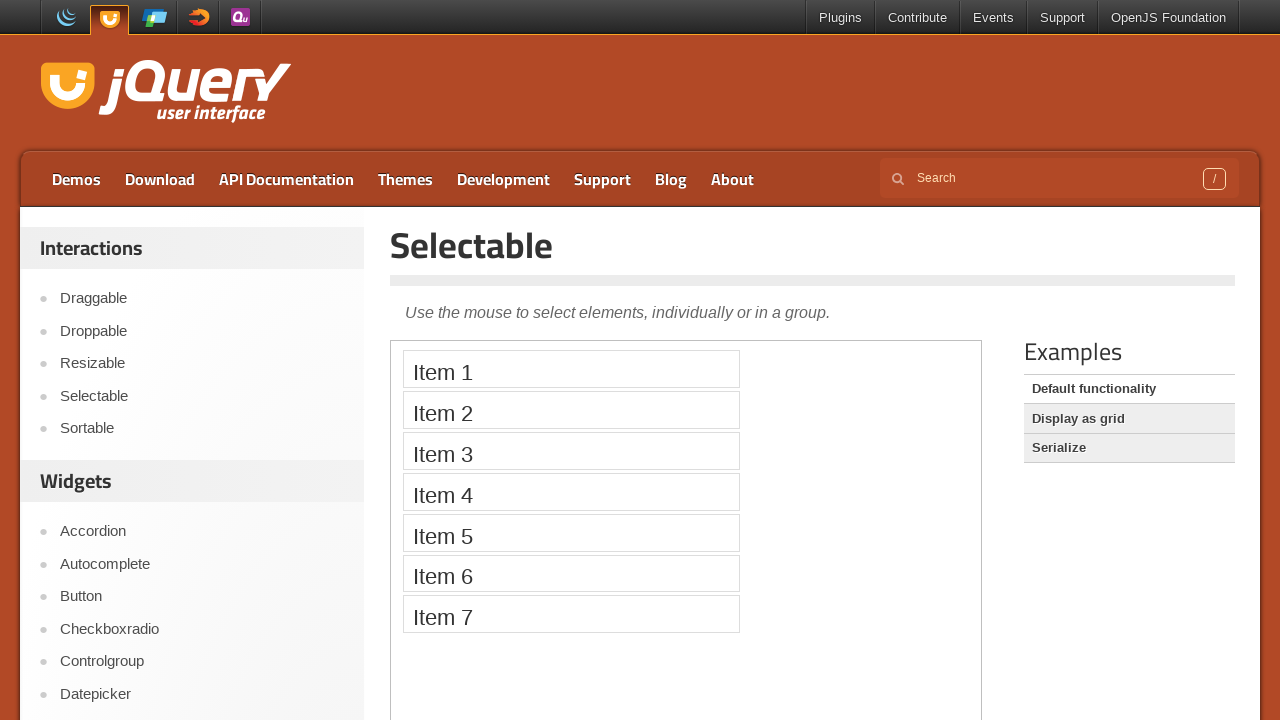

Located and switched to demo iframe
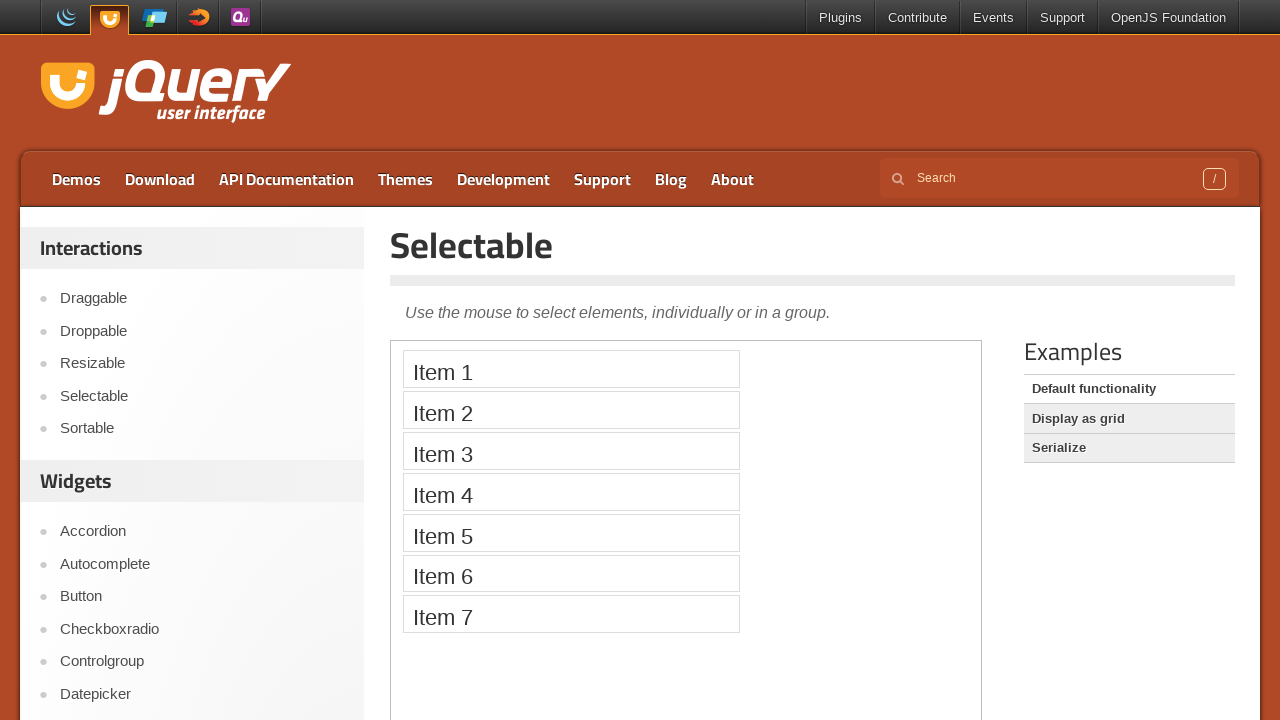

Waited for selectable list to be visible
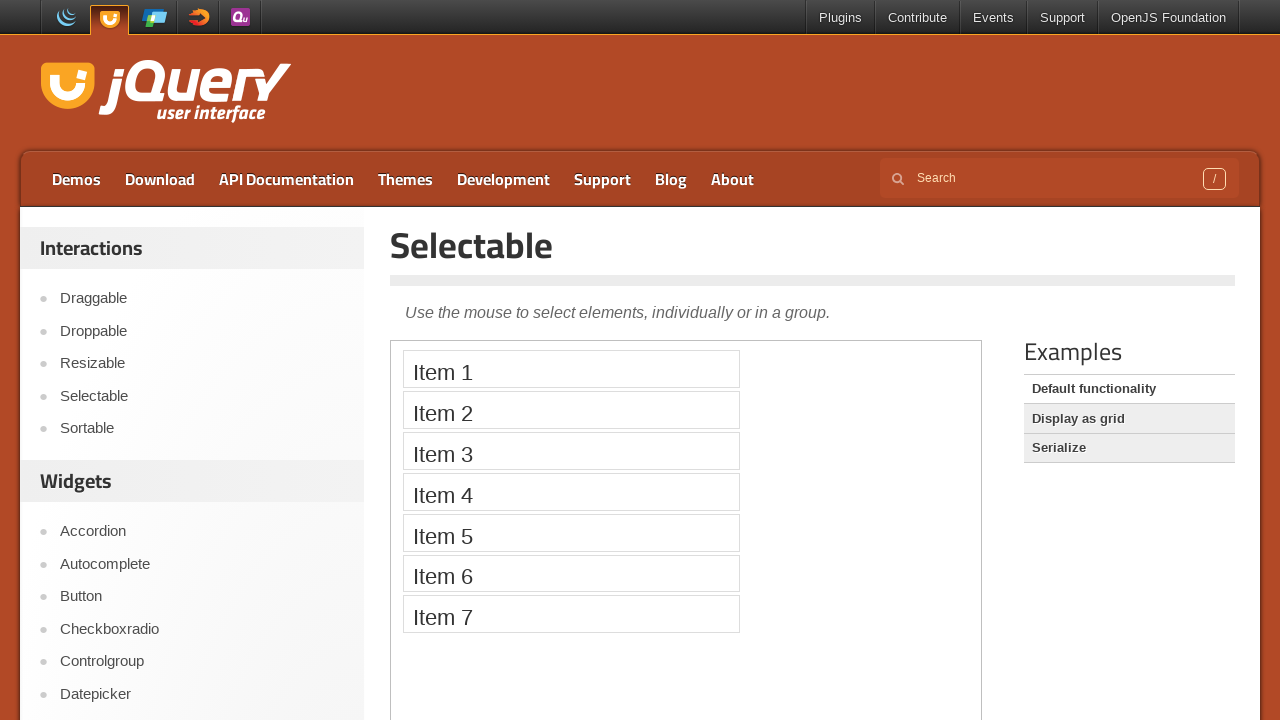

Located first list item
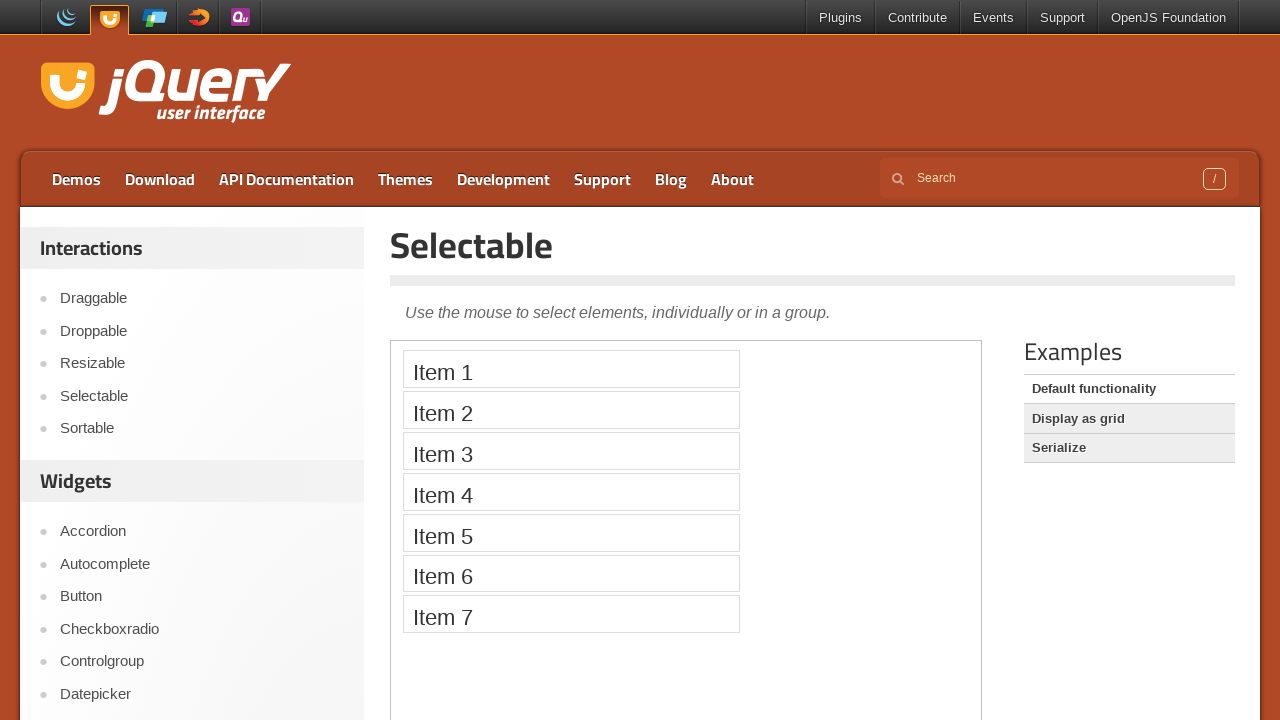

Located second list item
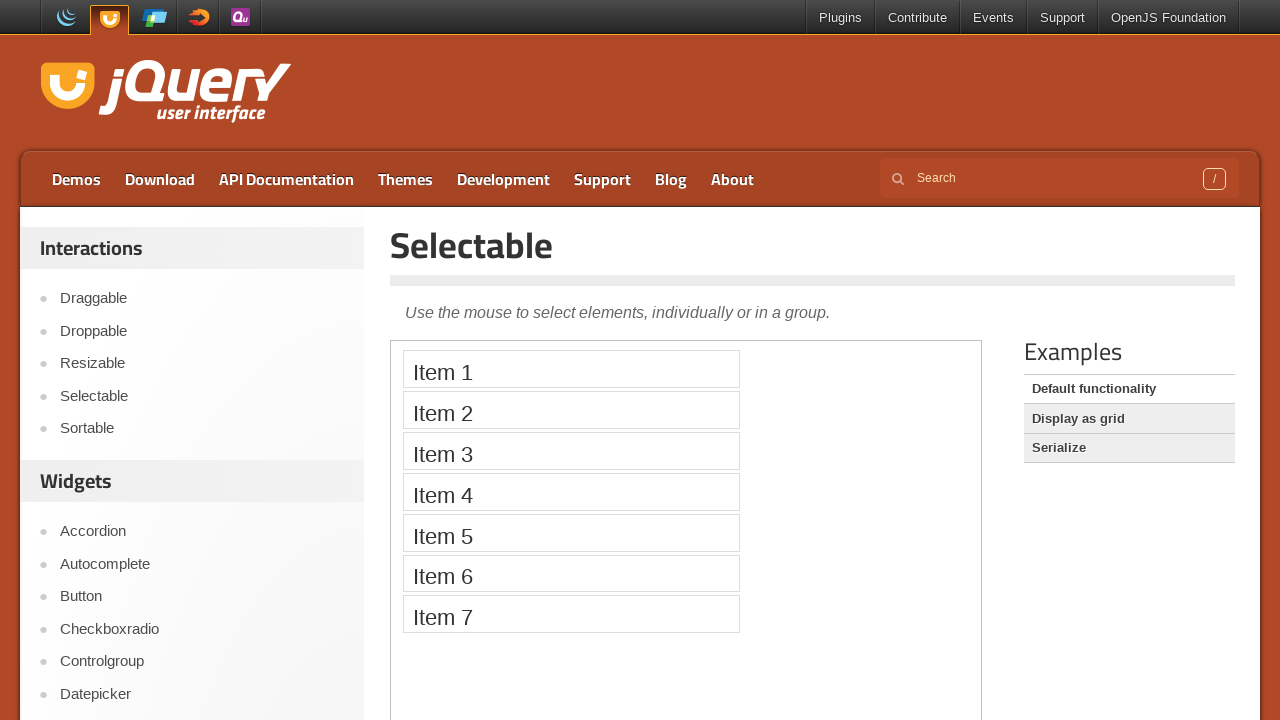

Located third list item
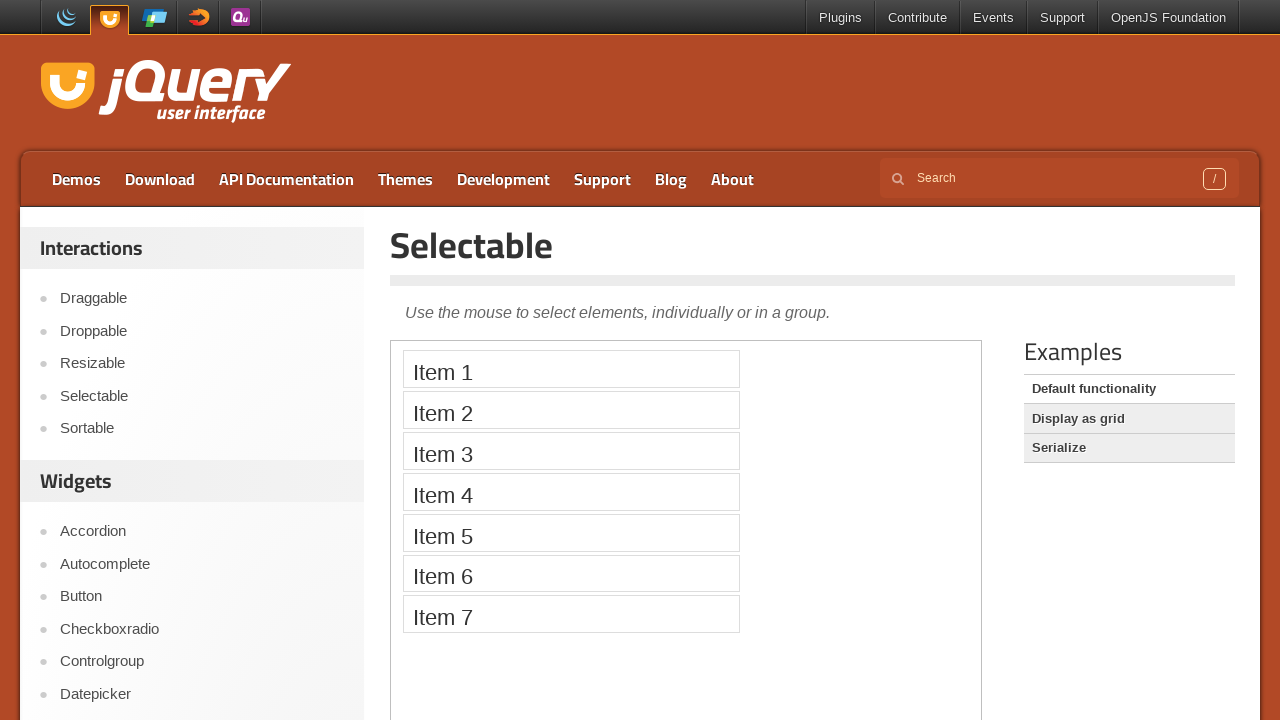

Clicked first list item with CTRL held to start multi-select at (571, 369) on iframe.demo-frame >> internal:control=enter-frame >> #selectable li >> nth=0
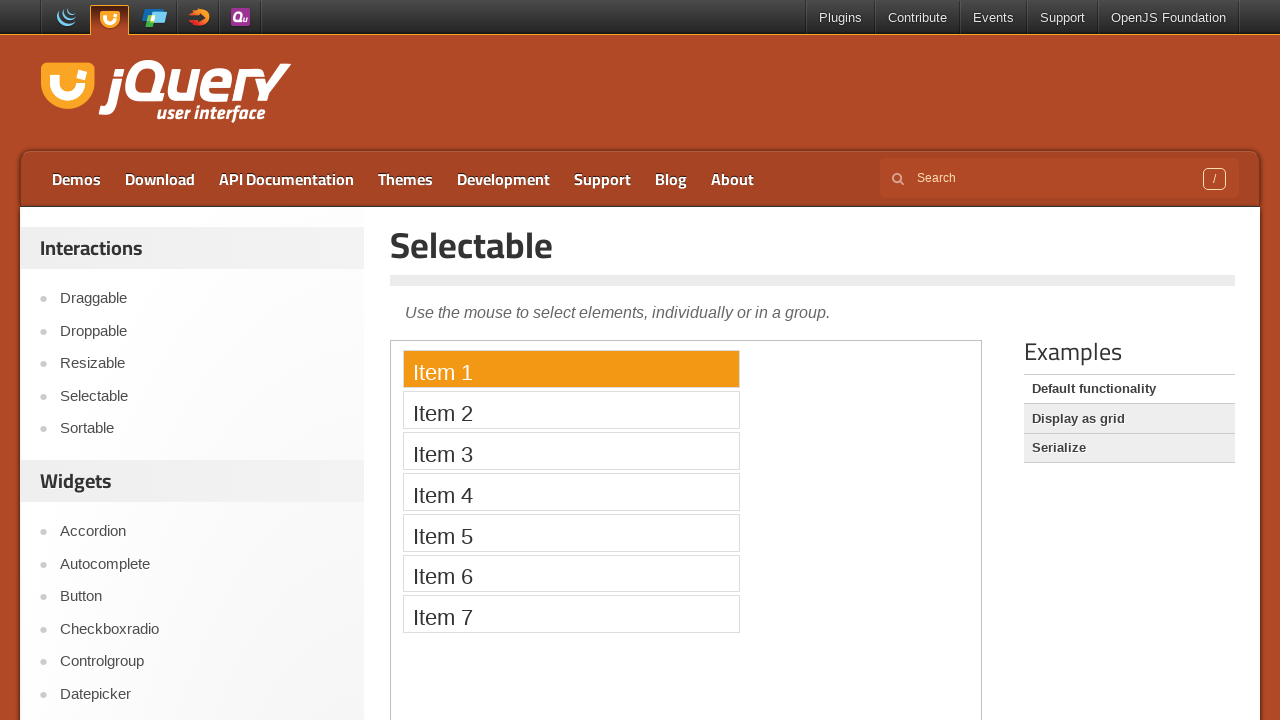

Clicked second list item with CTRL held to add to selection at (571, 410) on iframe.demo-frame >> internal:control=enter-frame >> #selectable li >> nth=1
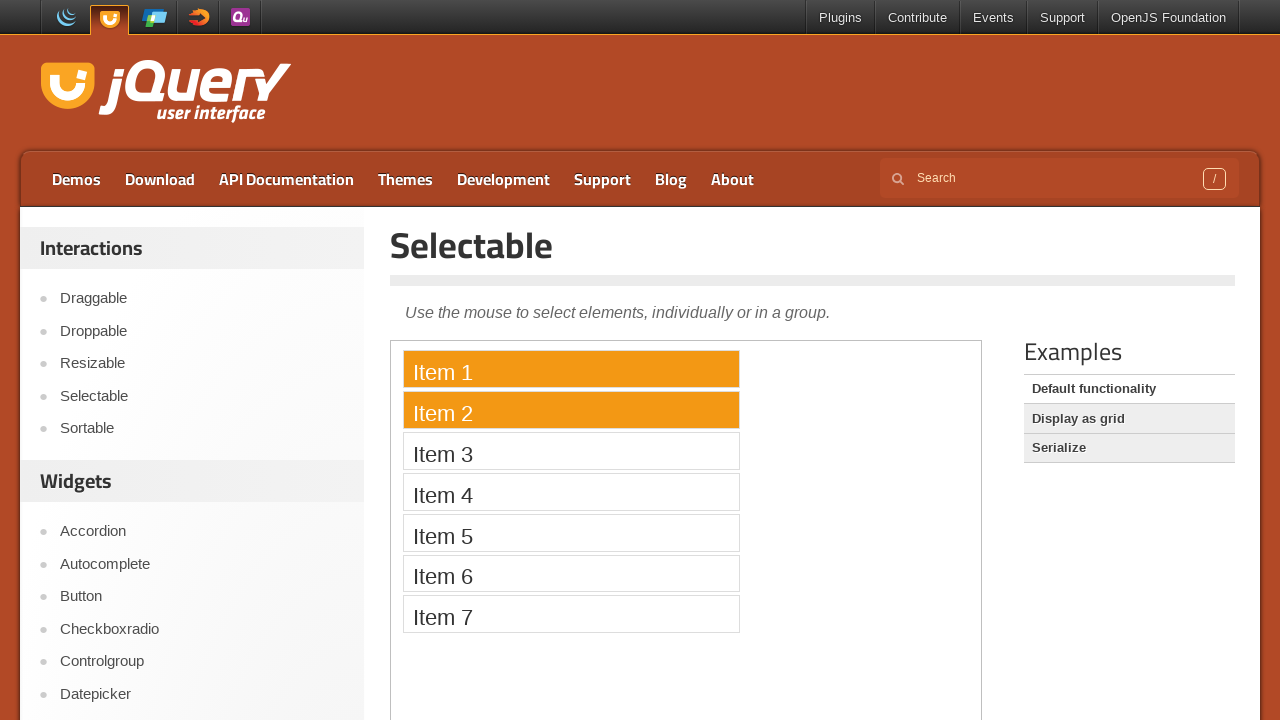

Clicked third list item with CTRL held to add to selection at (571, 451) on iframe.demo-frame >> internal:control=enter-frame >> #selectable li >> nth=2
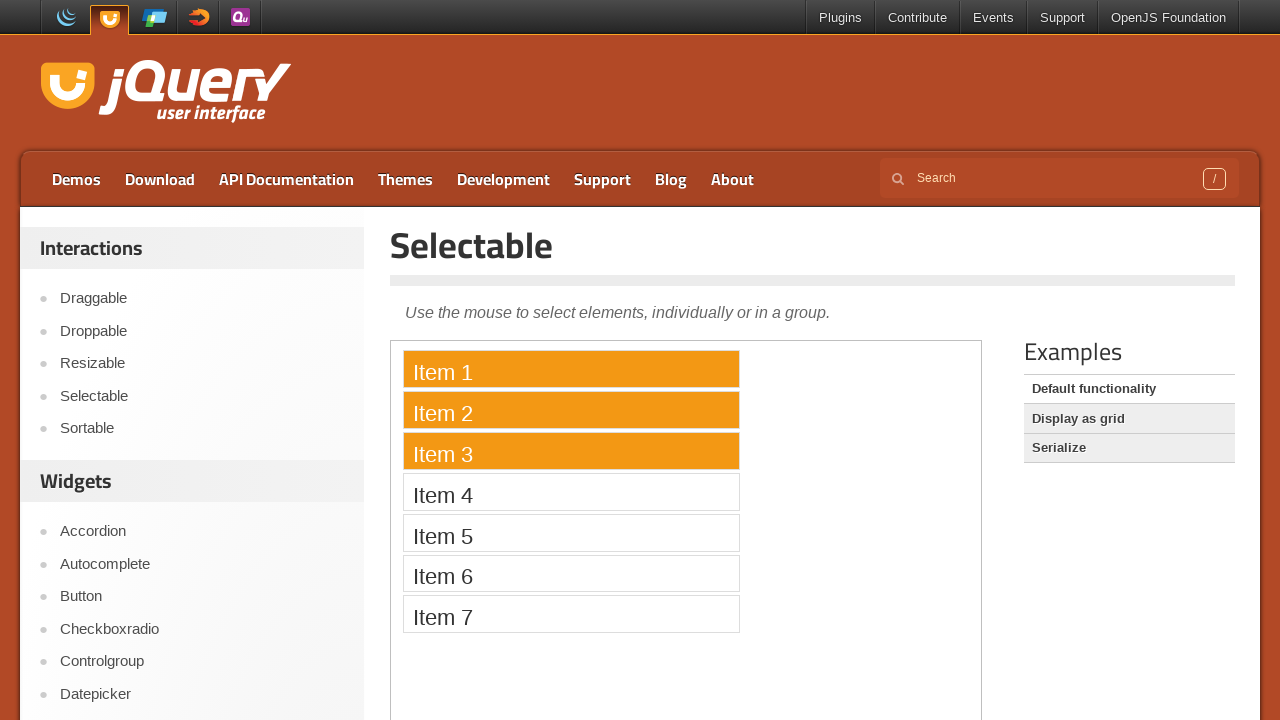

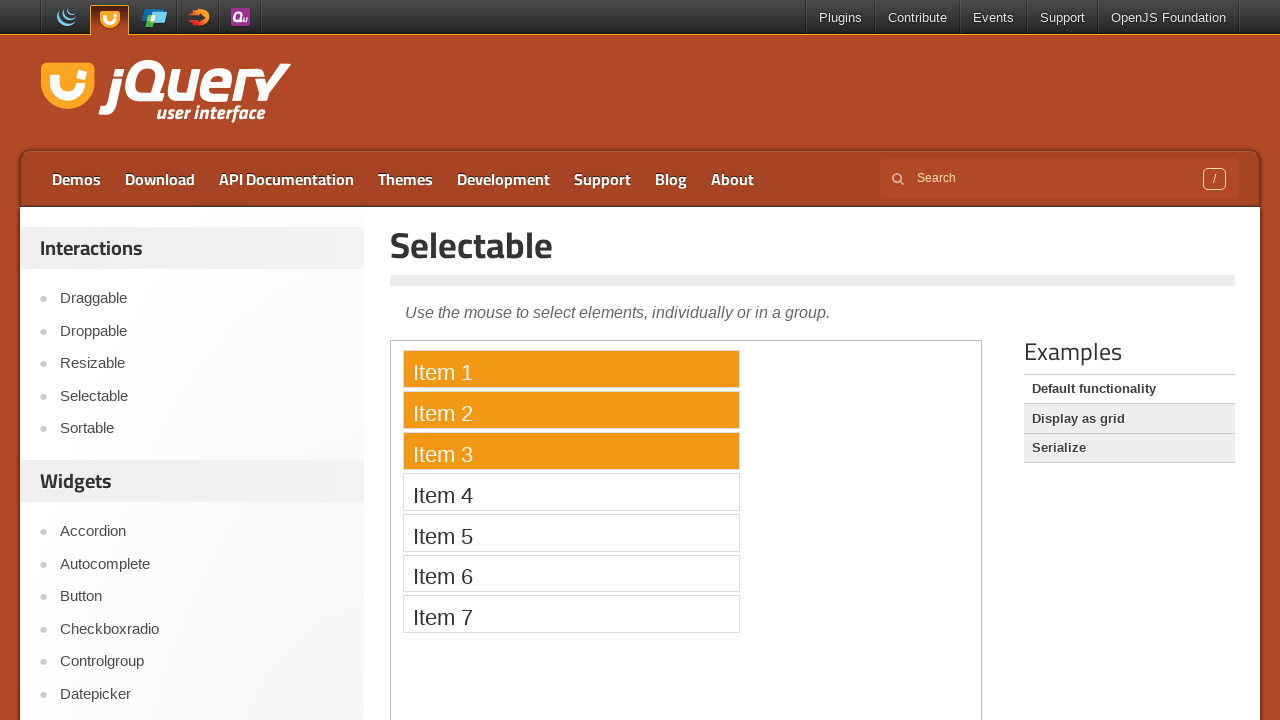